Tests iframe handling by iterating through all iframes on the page to find and click a "Click Me" button within one of them

Starting URL: https://leafground.com/frame.xhtml

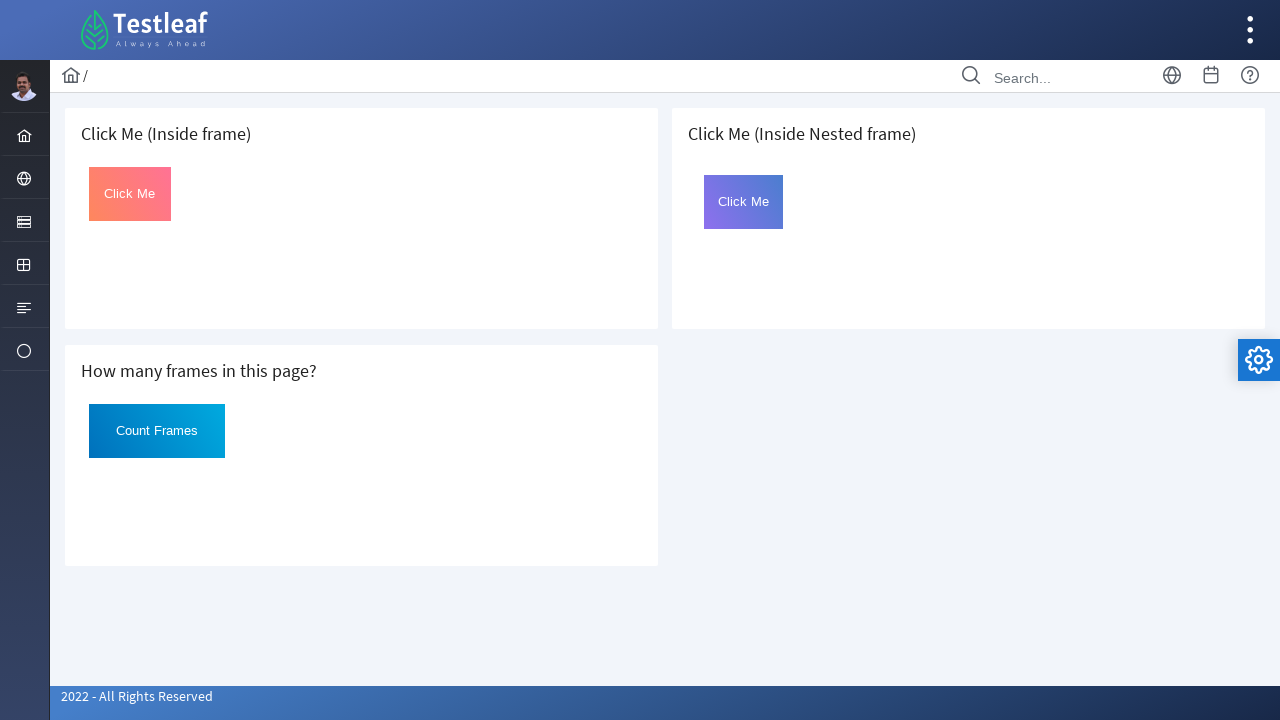

Navigated to iframe handling test page
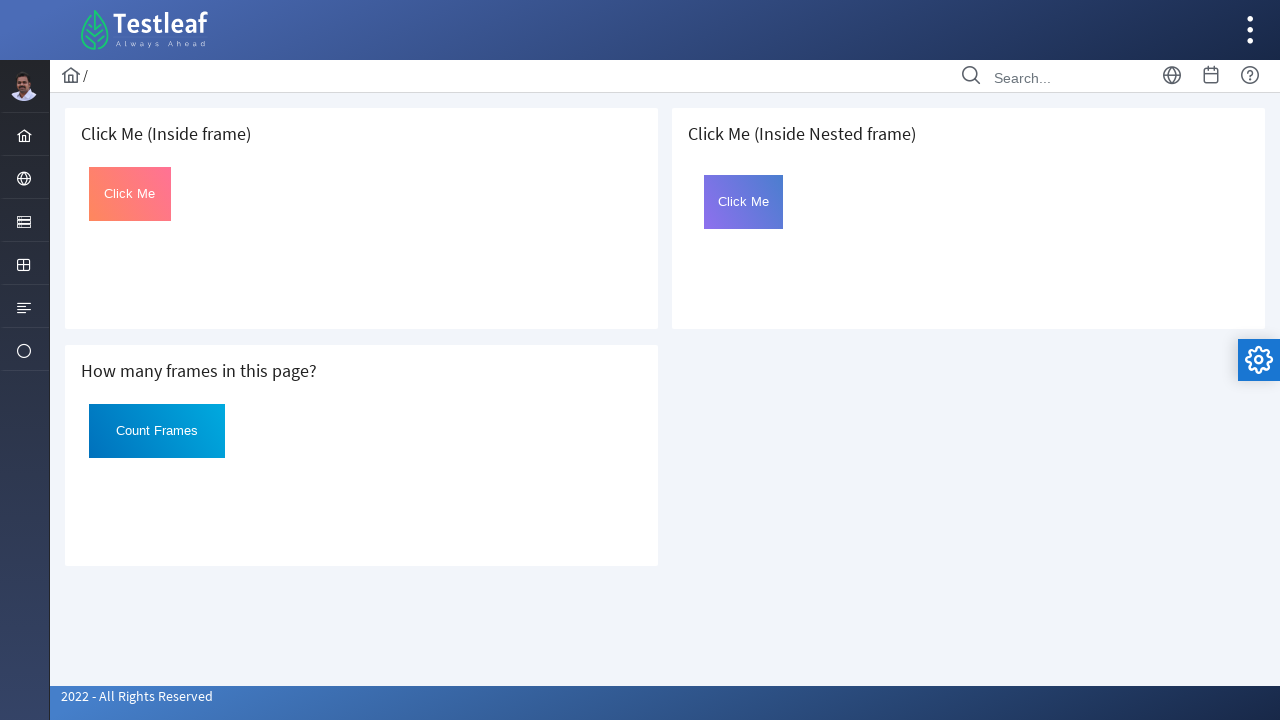

Retrieved all iframes from the page
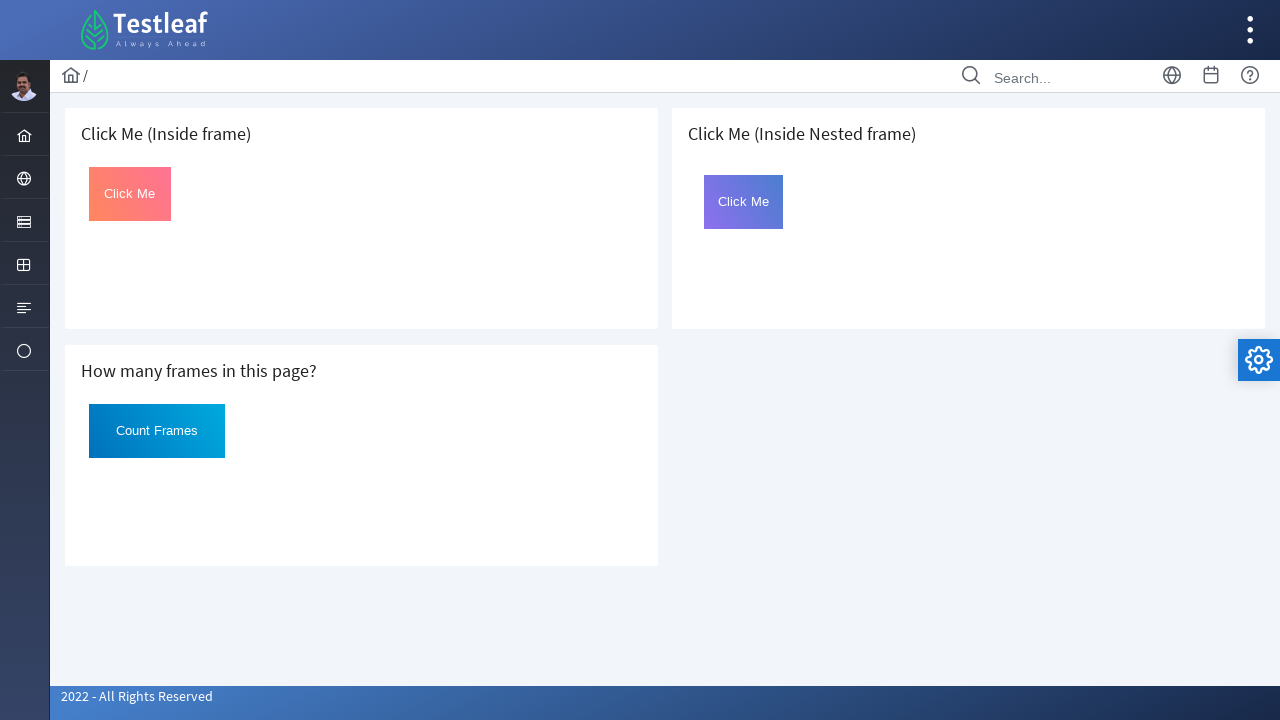

Accessed iframe at index 0
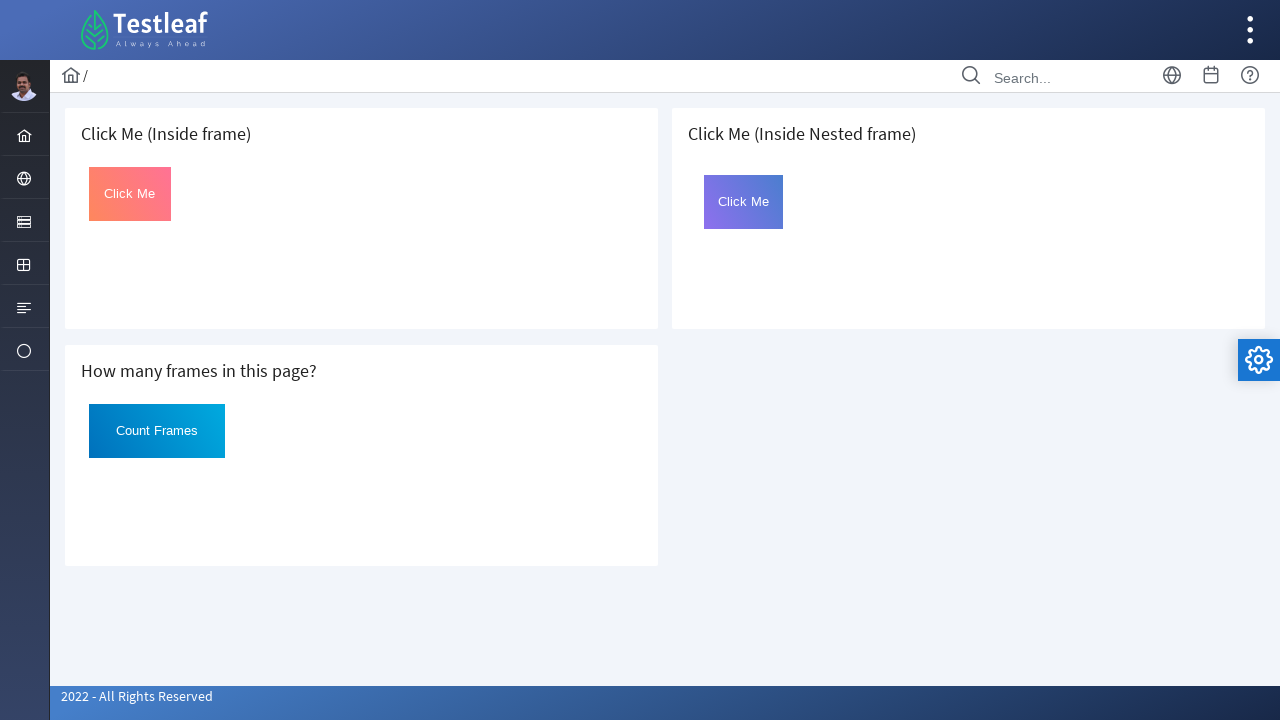

Located 'Click Me' button in iframe 0
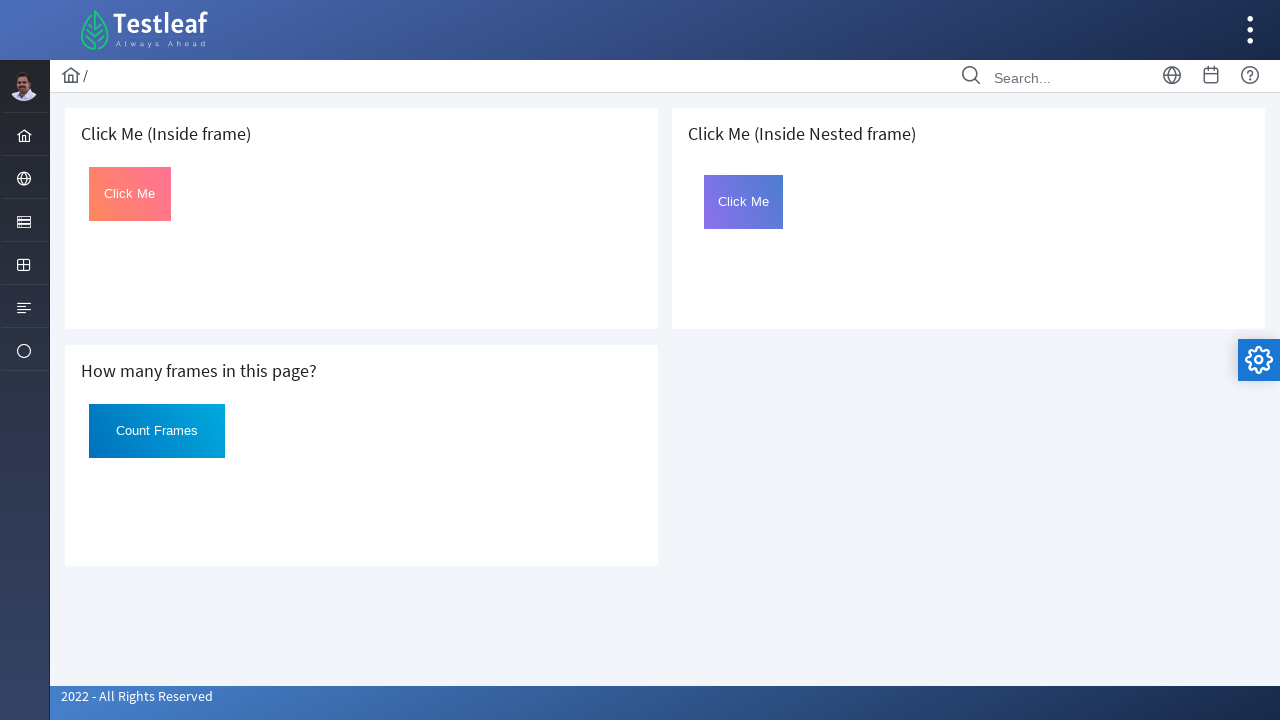

Clicked 'Click Me' button found in iframe 0 at (130, 194) on iframe >> nth=0 >> internal:control=enter-frame >> xpath=//*[@id='Click' and tex
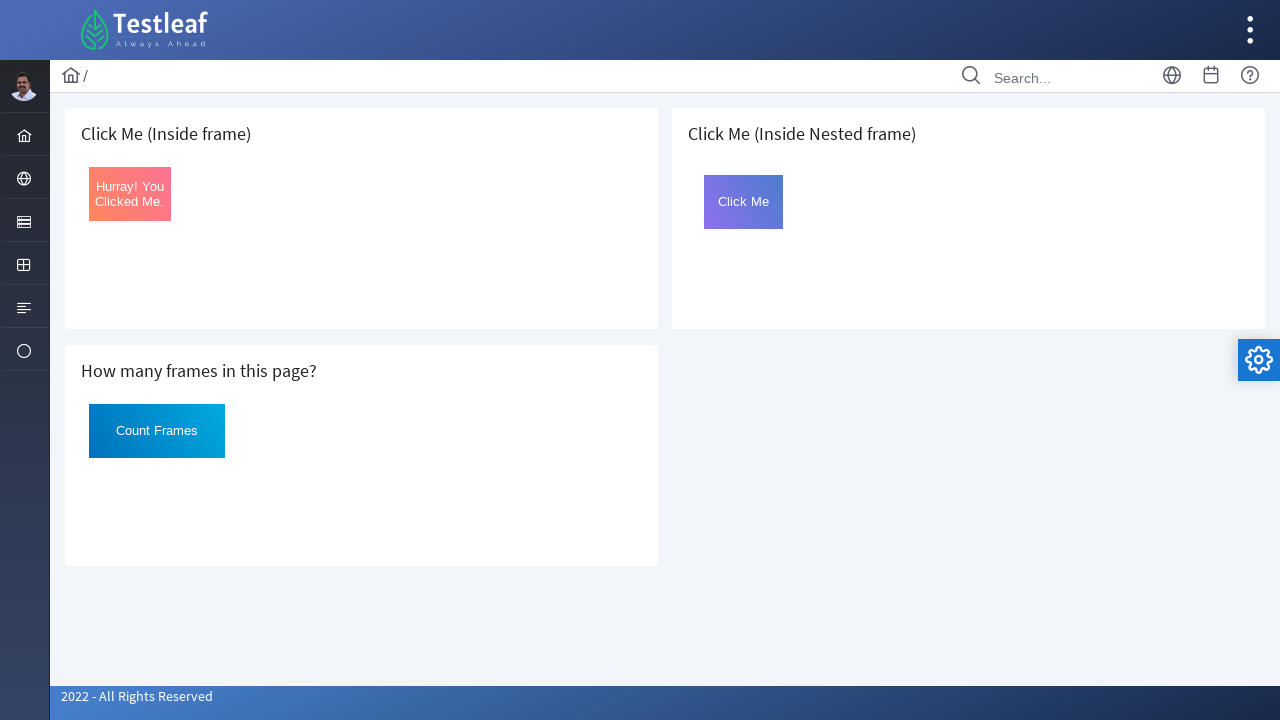

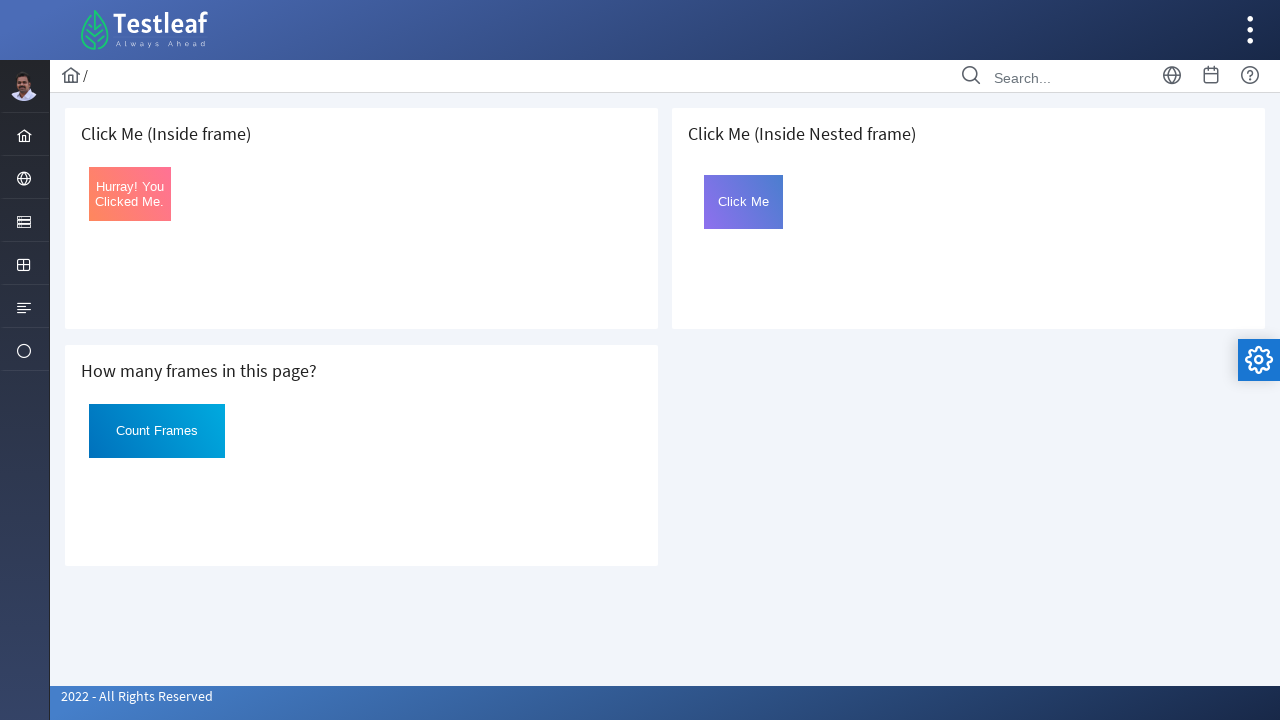